Navigates to an OpenCart site and verifies footer section links are present by locating Information and My Account sections

Starting URL: https://naveenautomationlabs.com/opencart/

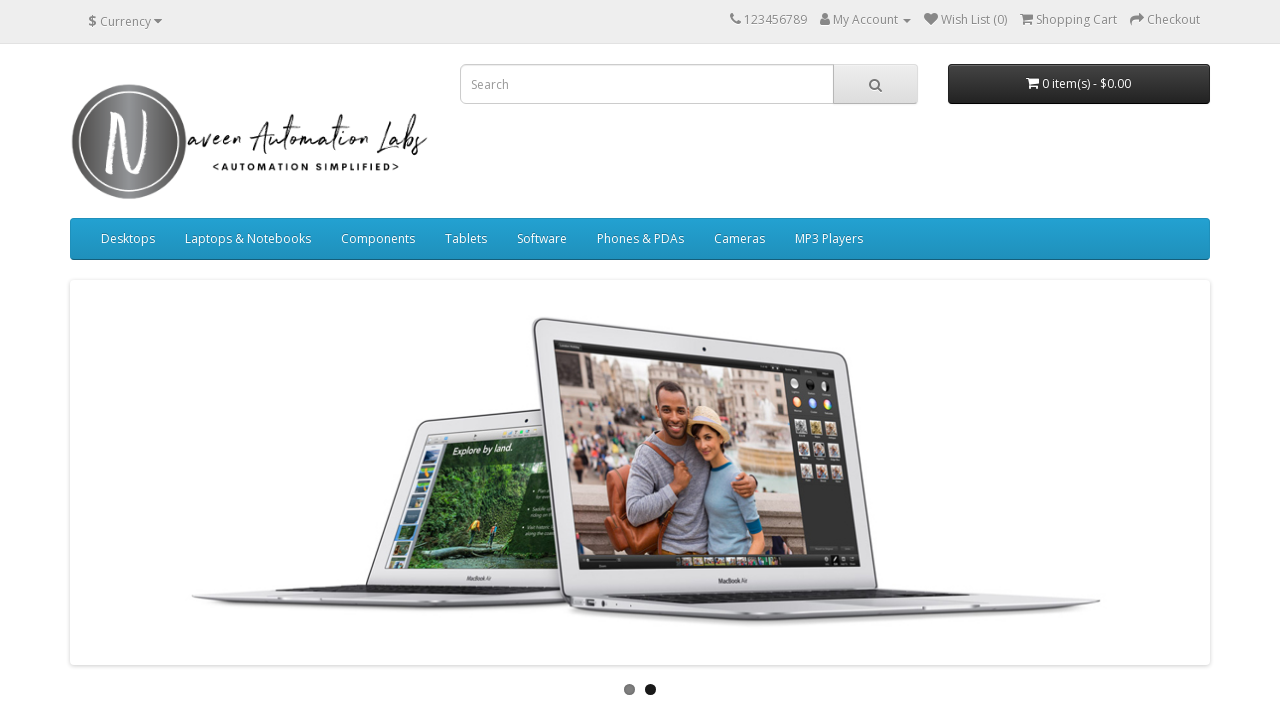

Waited for Information section header to load in footer
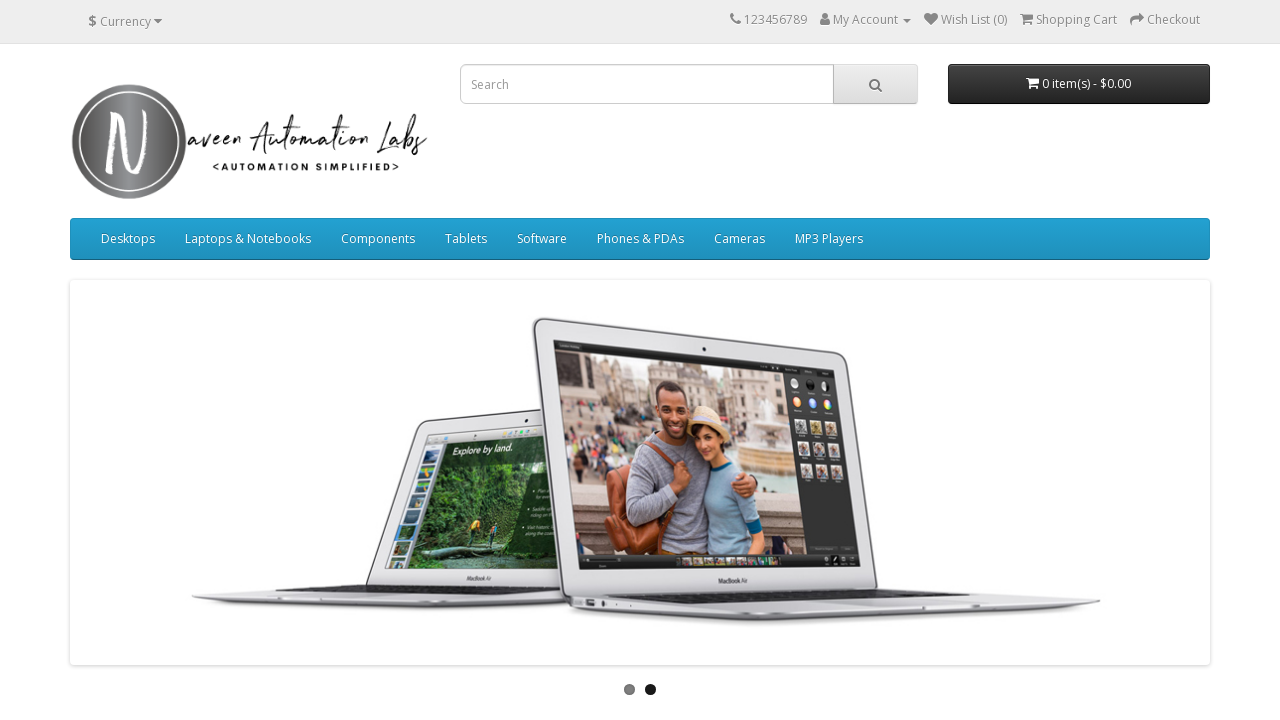

Located 4 links in Information section
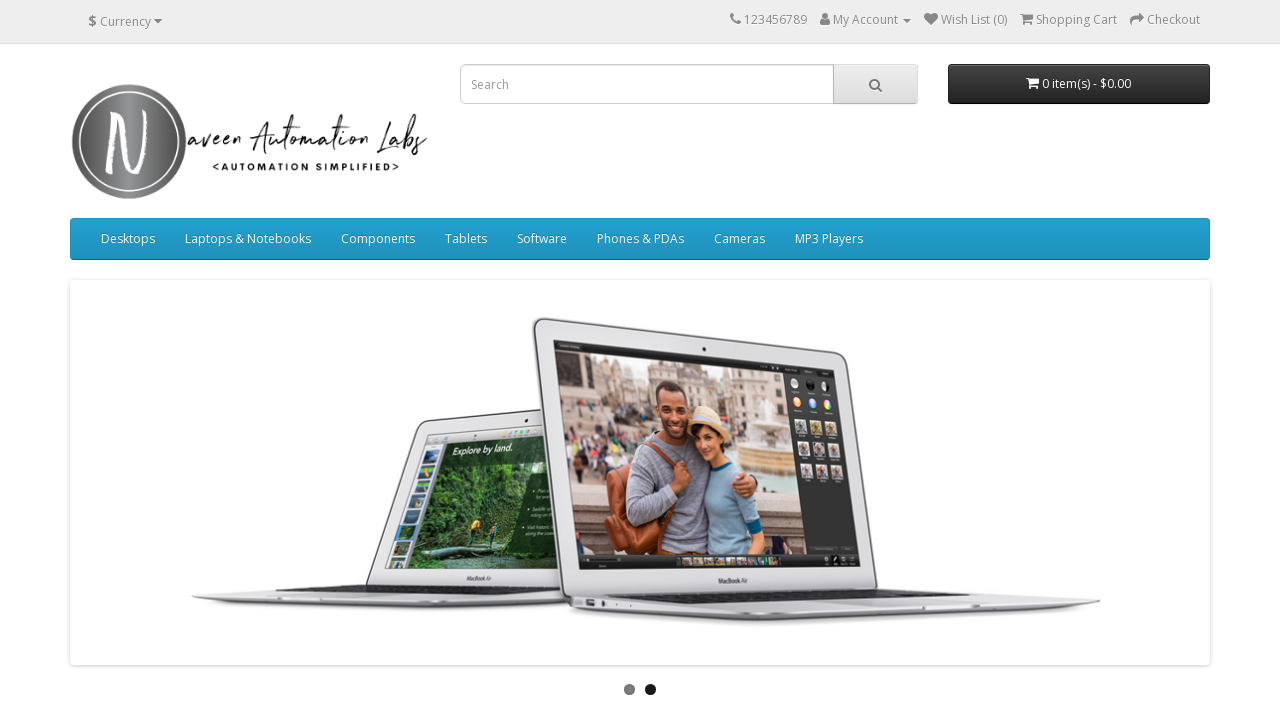

Located 4 links in My Account section
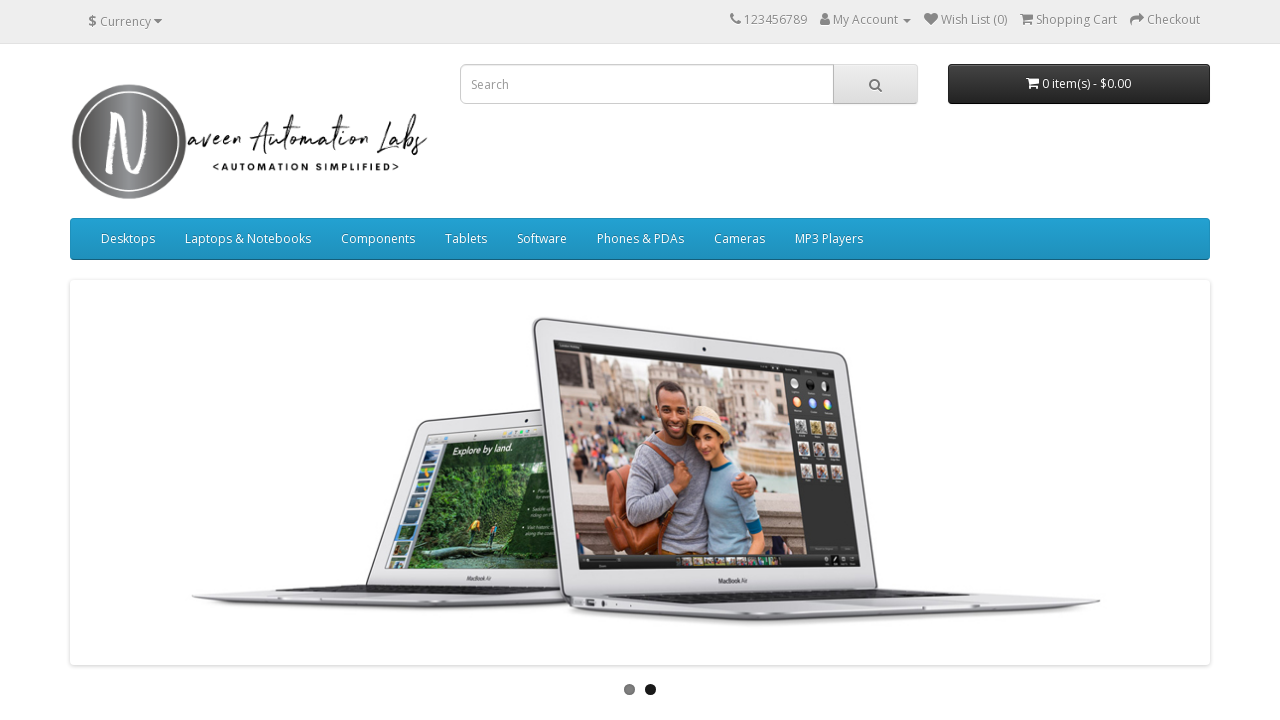

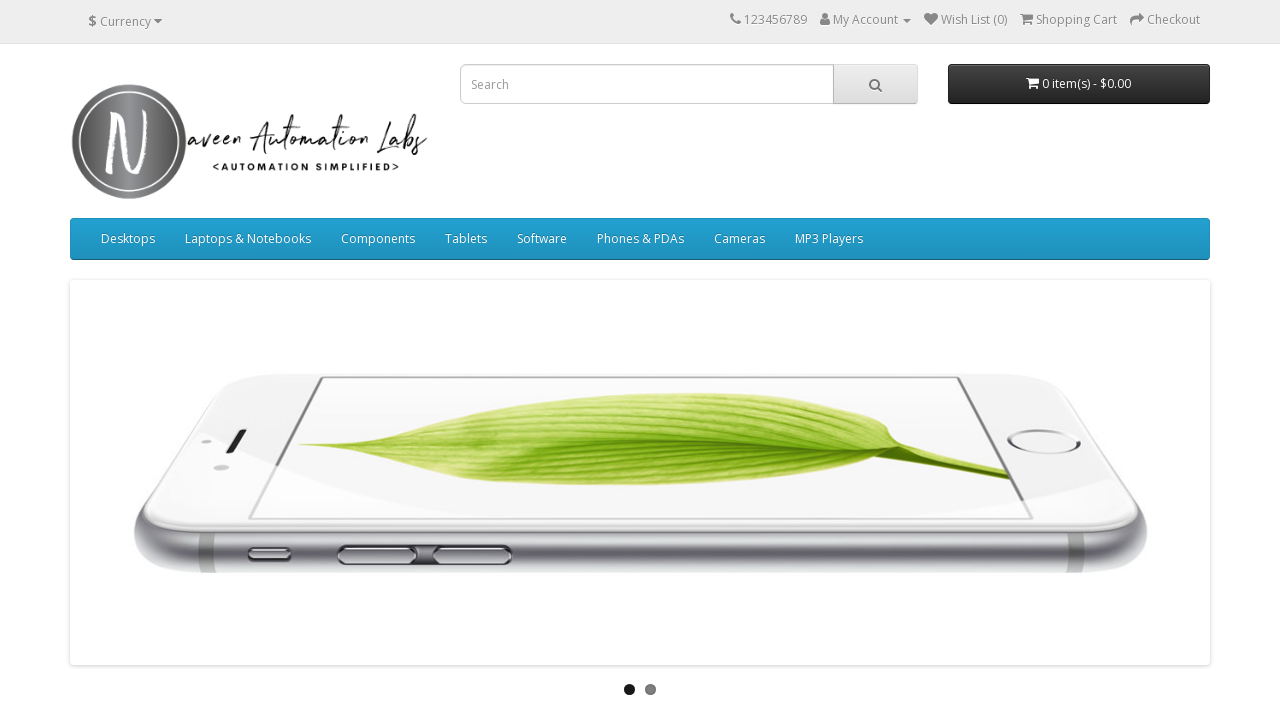